Tests browser window manipulation by navigating to Flipkart and setting a specific window size (200x300) and position (300,400)

Starting URL: https://www.flipkart.com/

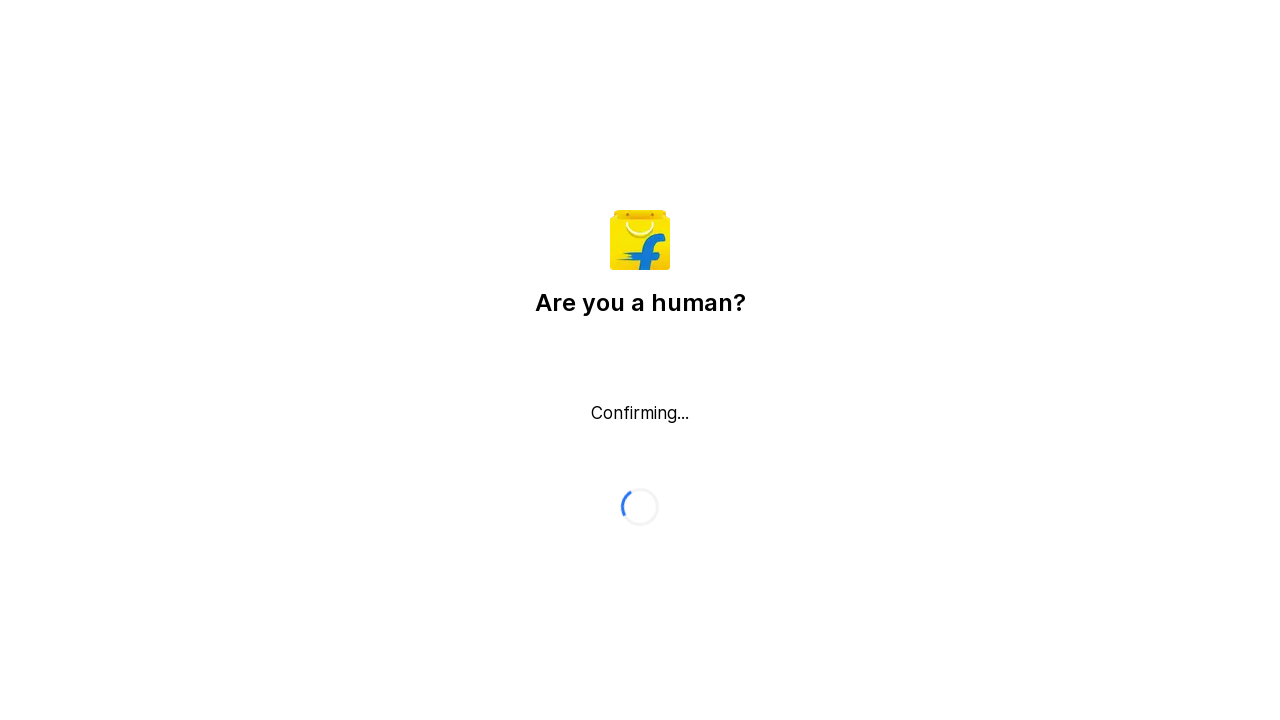

Navigated to Flipkart homepage
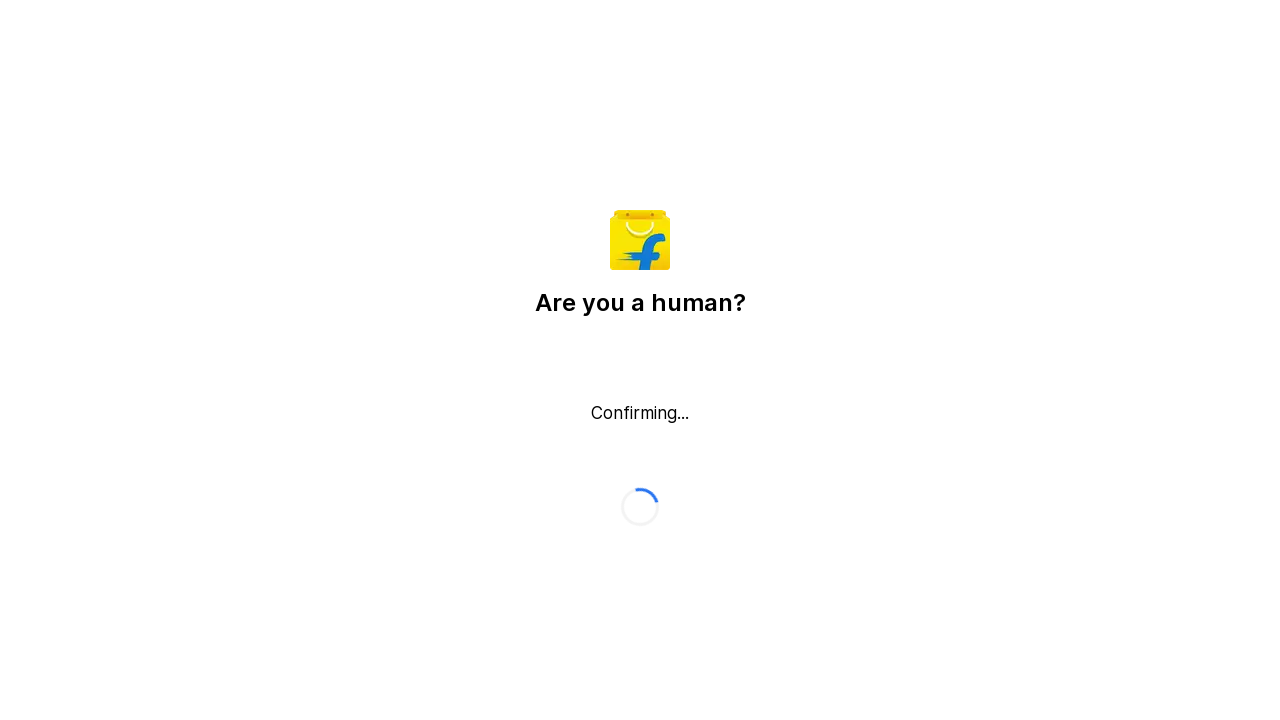

Set viewport size to 200x300 pixels
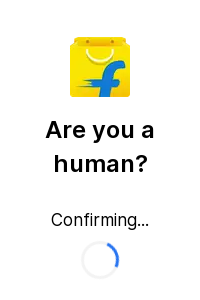

Waited 1000ms for page to adjust to new viewport size
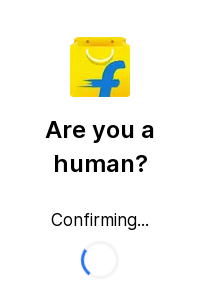

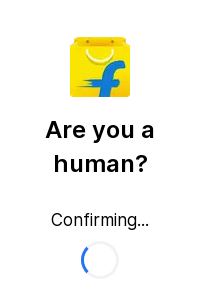